Tests checkbox functionality by verifying initial state, clicking a checkbox, and confirming the selection state changes

Starting URL: https://rahulshettyacademy.com/dropdownsPractise/

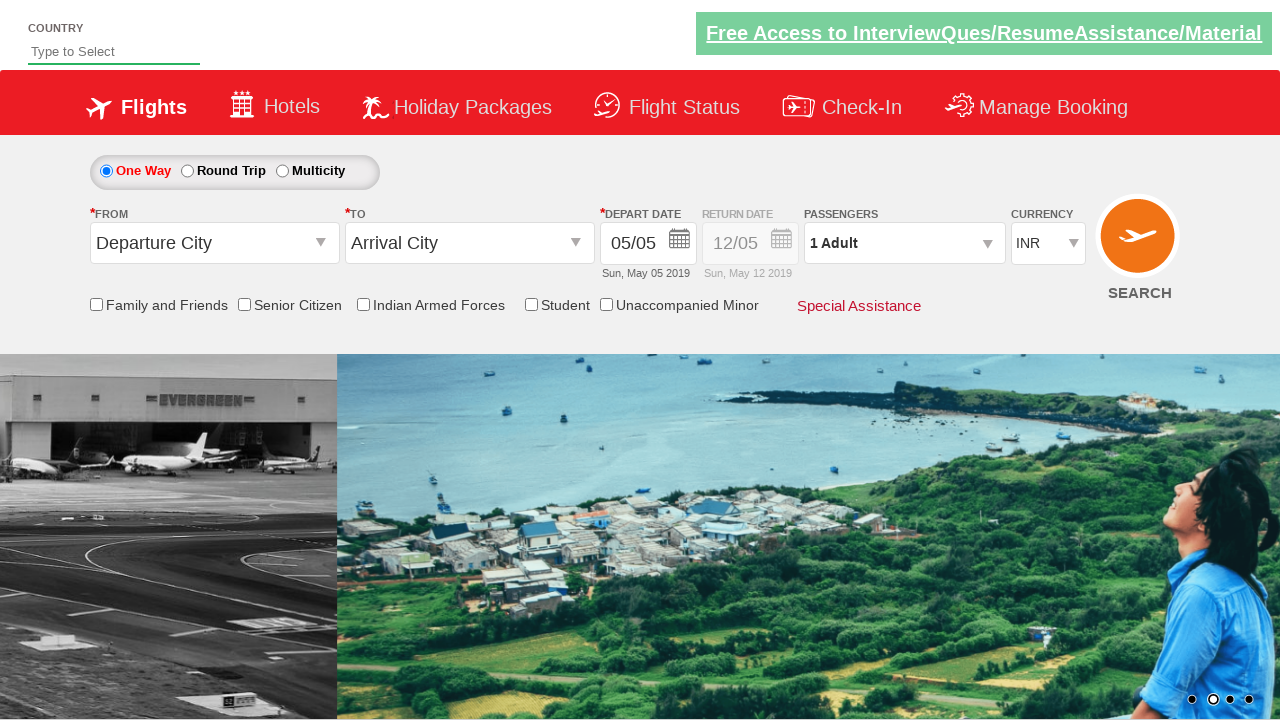

Checked initial state of friends and family checkbox - unchecked
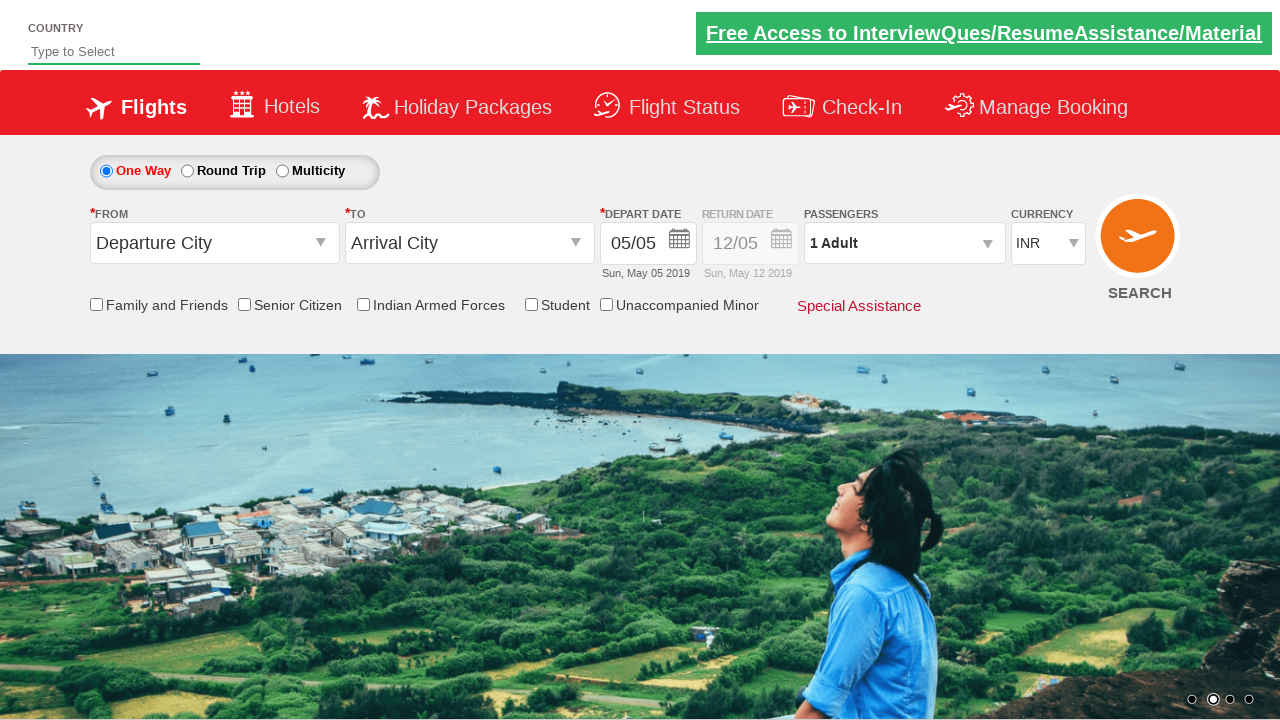

Asserted that checkbox initial state is unchecked
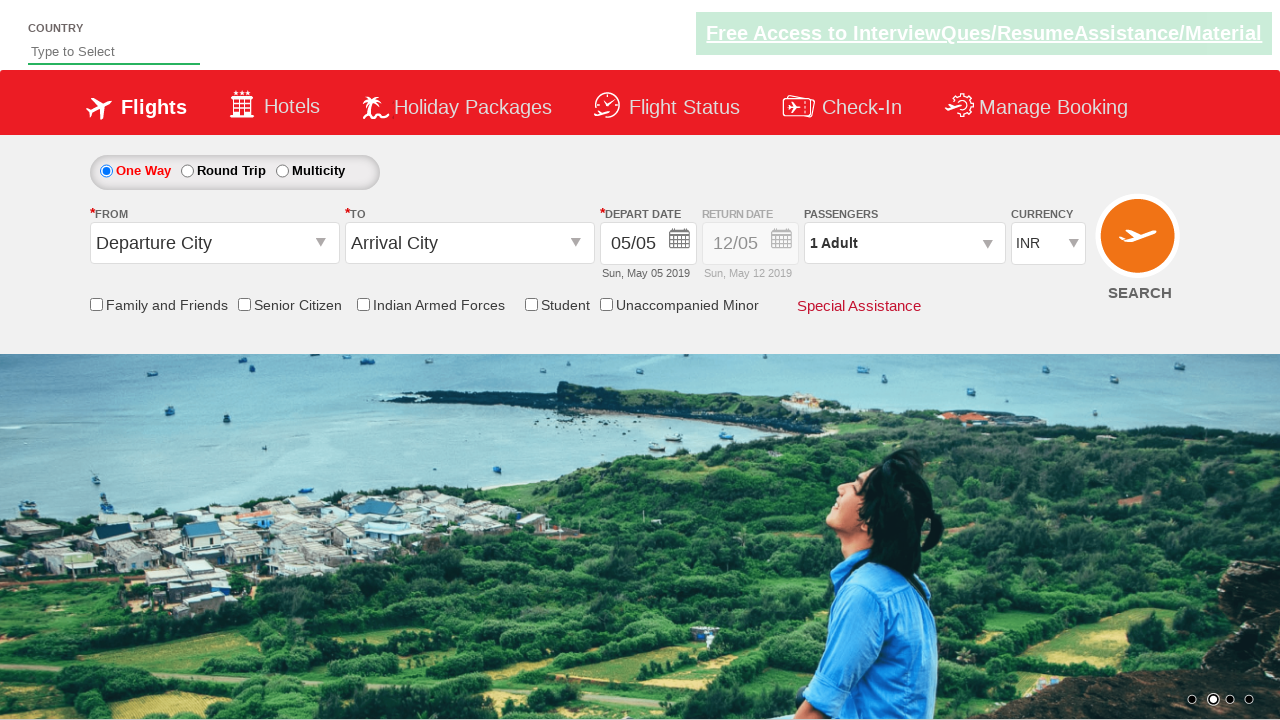

Clicked the friends and family checkbox to select it at (96, 304) on #ctl00_mainContent_chk_friendsandfamily
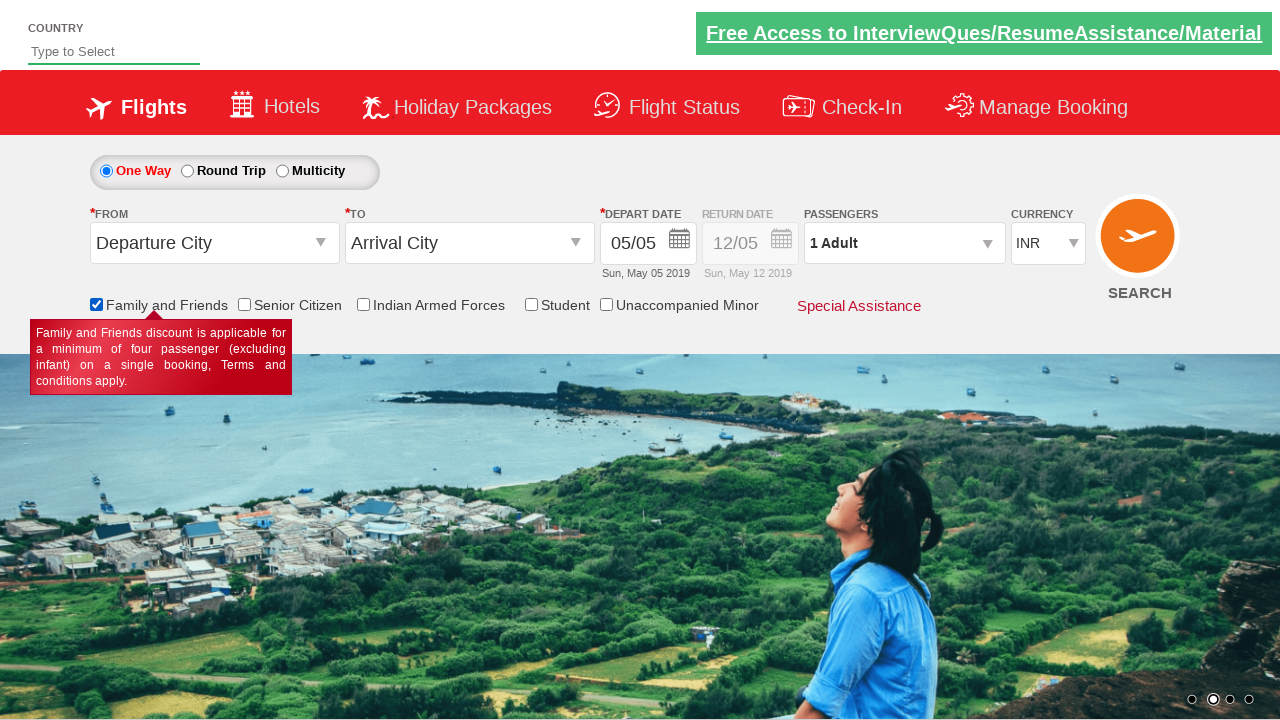

Verified that checkbox is now selected after clicking
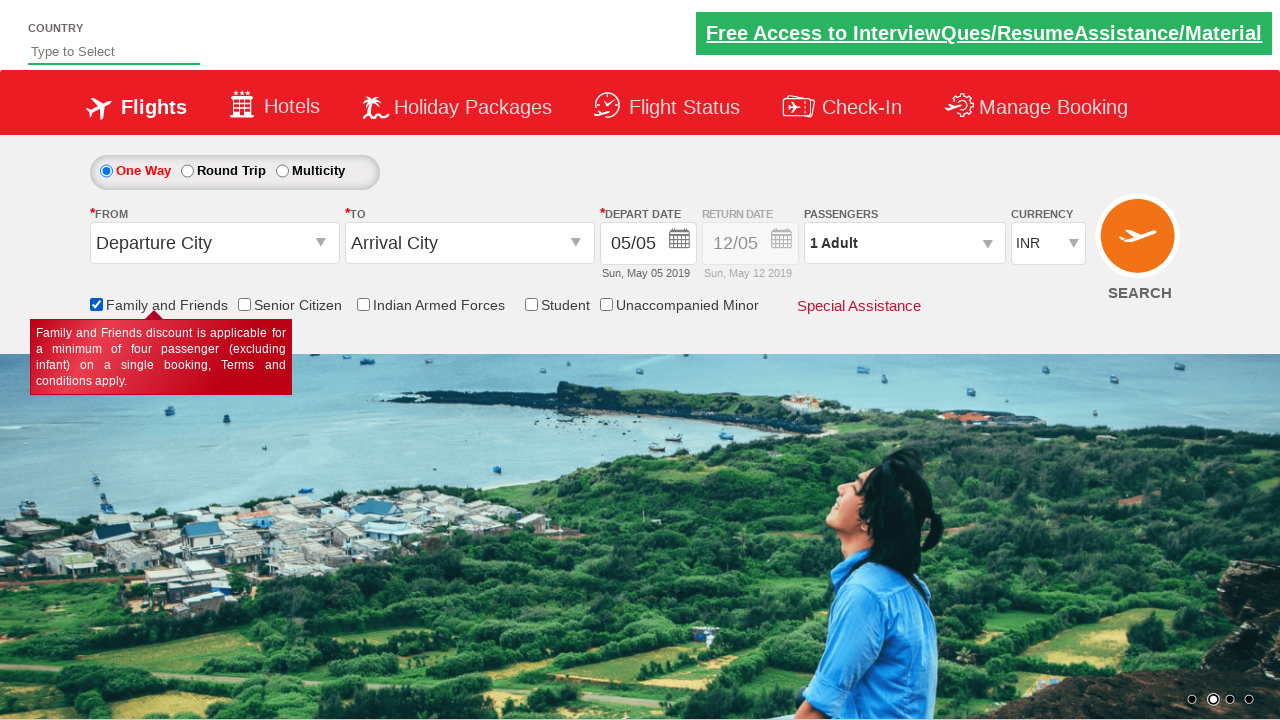

Asserted that checkbox is in selected state
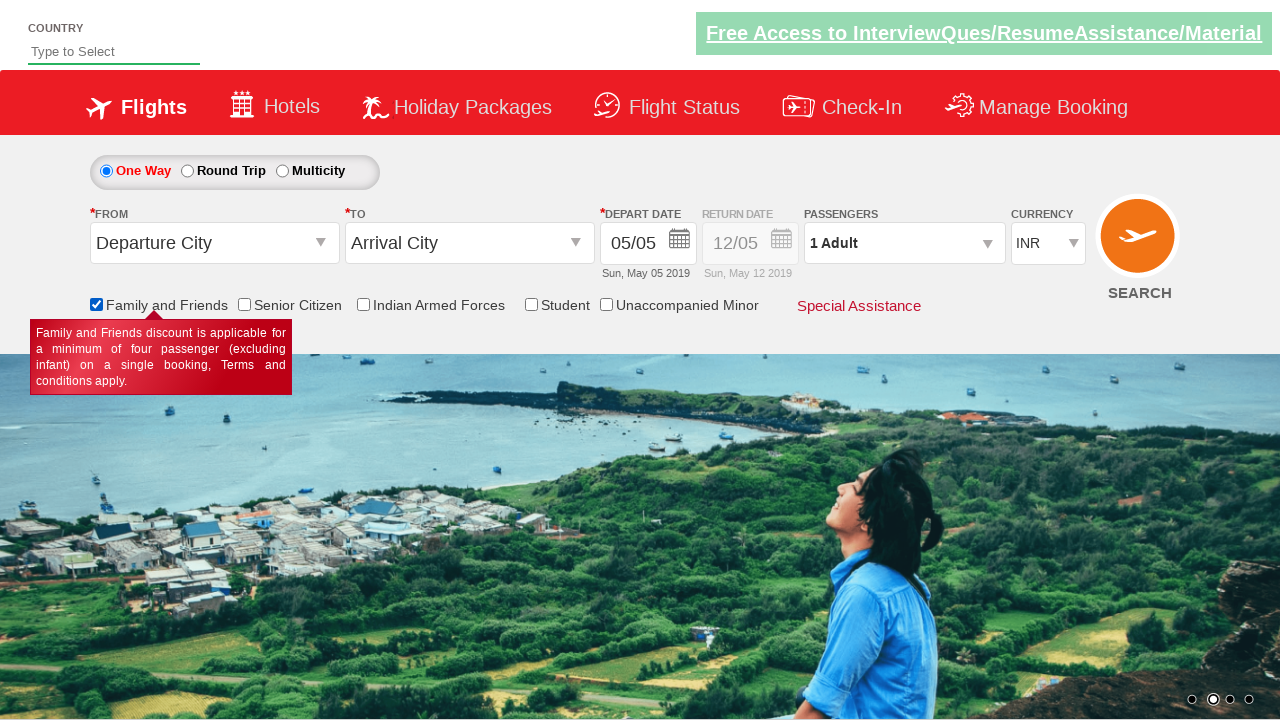

Counted total checkboxes on the page
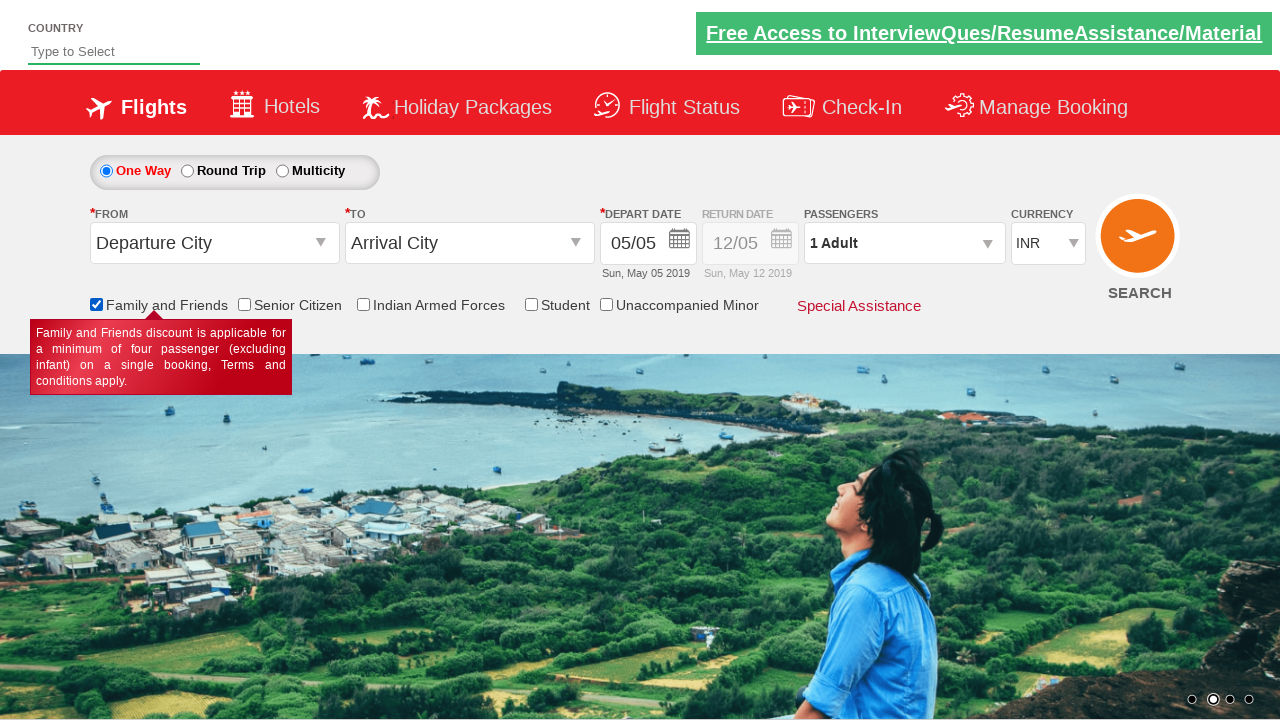

Total checkbox count is 6
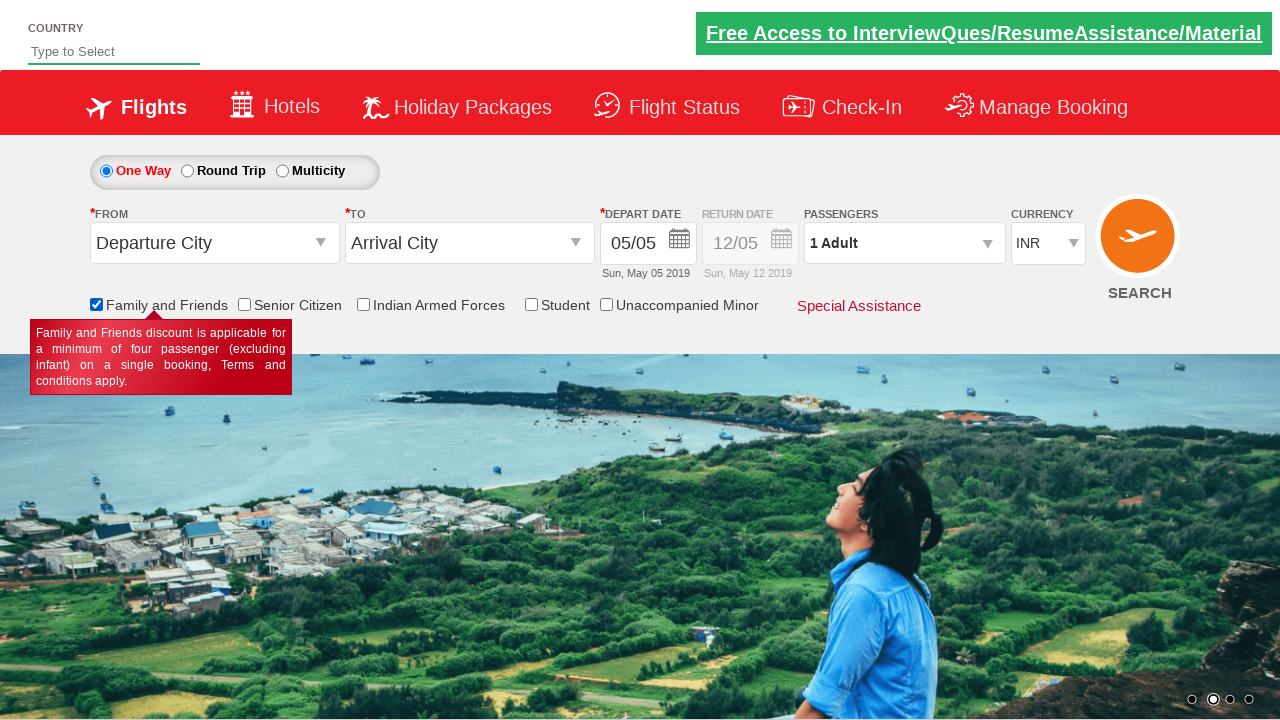

Asserted that exactly 6 checkboxes are present on the page
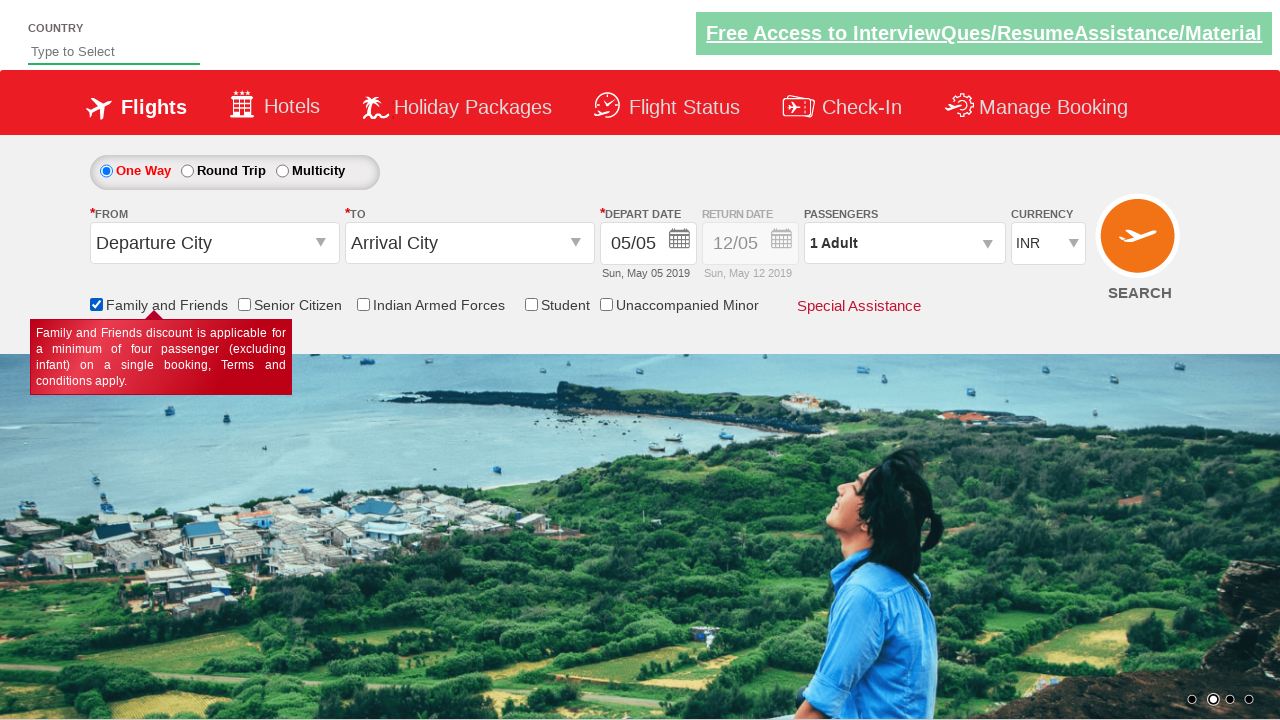

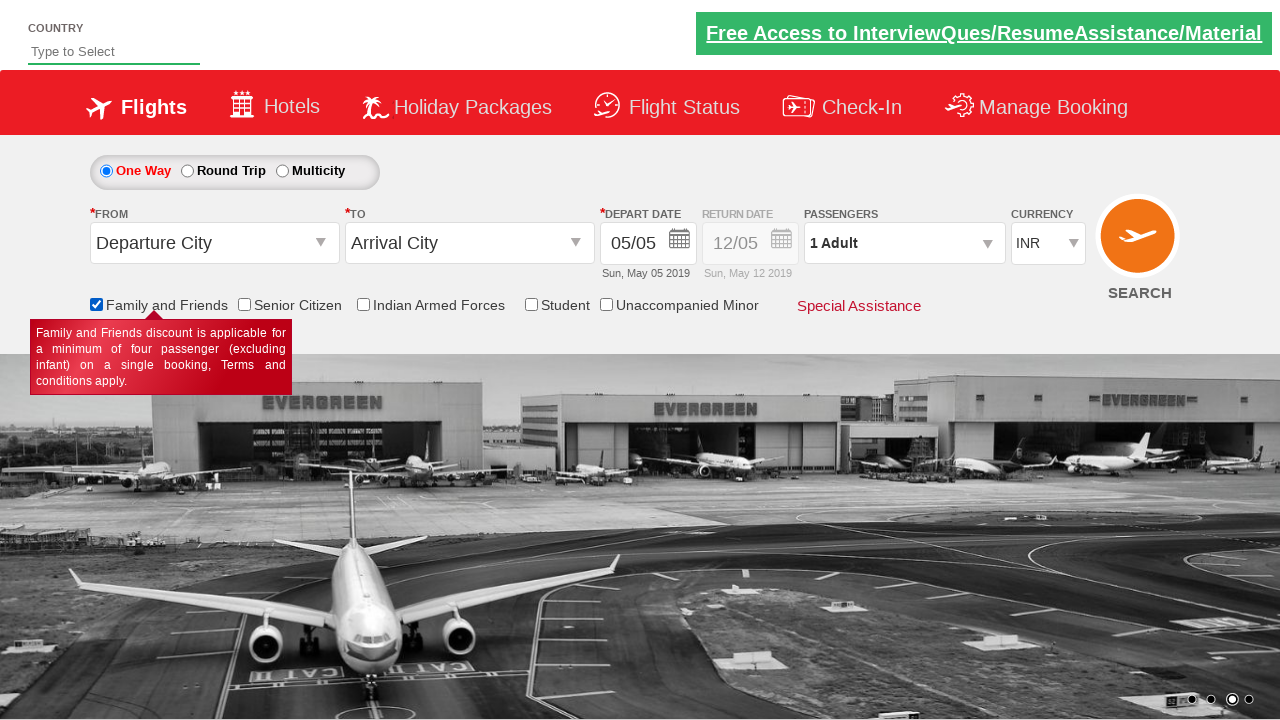